Tests a text box form by filling in name, email, current address, and permanent address fields, then submitting the form and verifying the output displays the entered values correctly.

Starting URL: https://demoqa.com/text-box

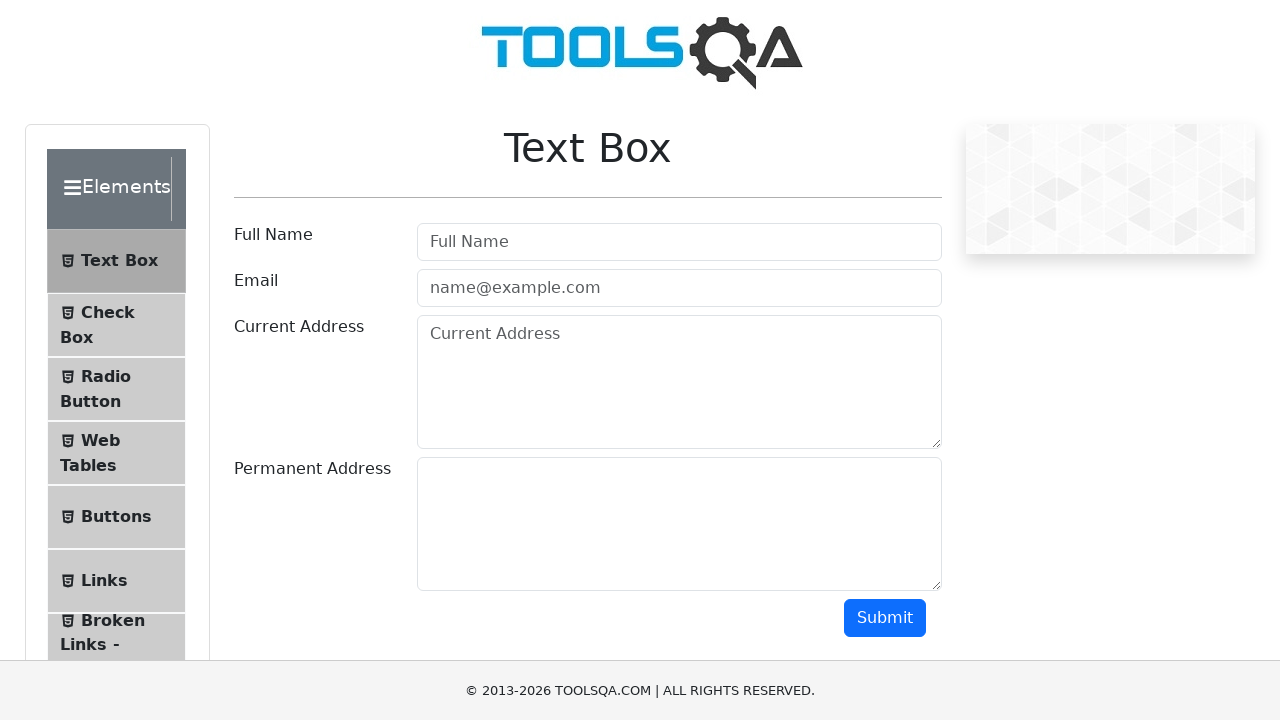

Filled name field with 'Aleksandar Krstic' on #userName
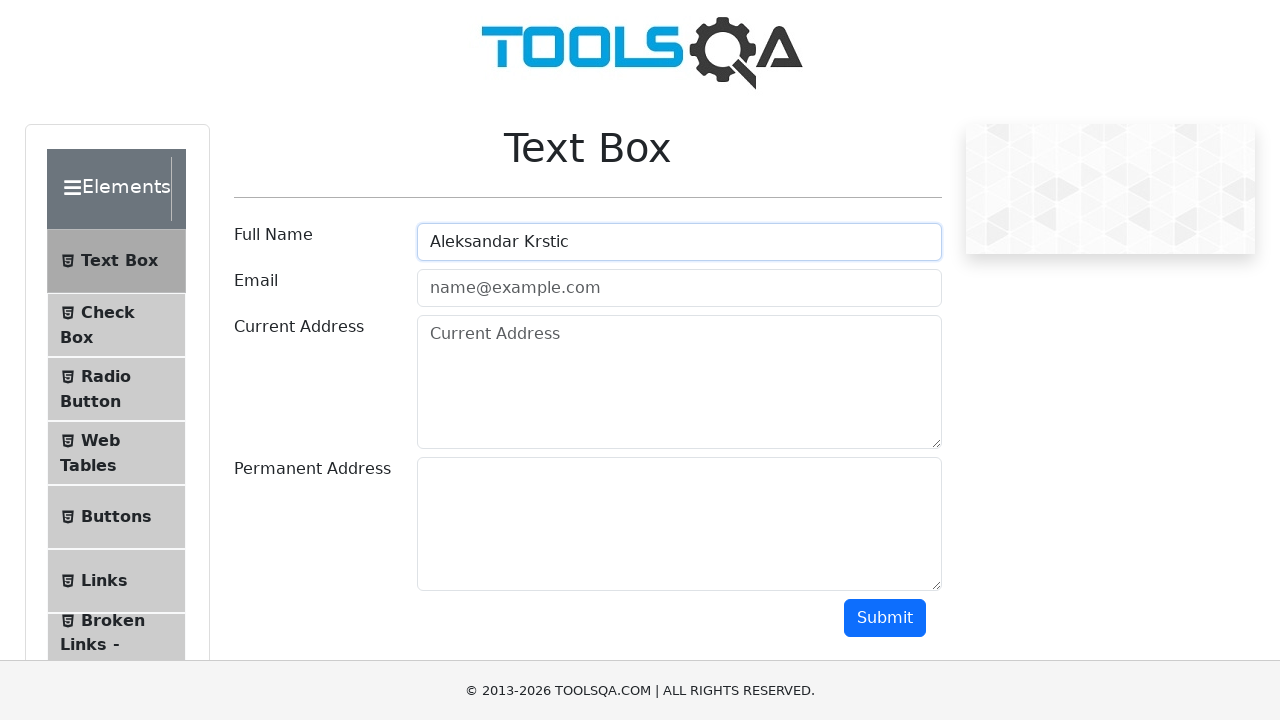

Filled email field with 'primer@gmail.com' on #userEmail
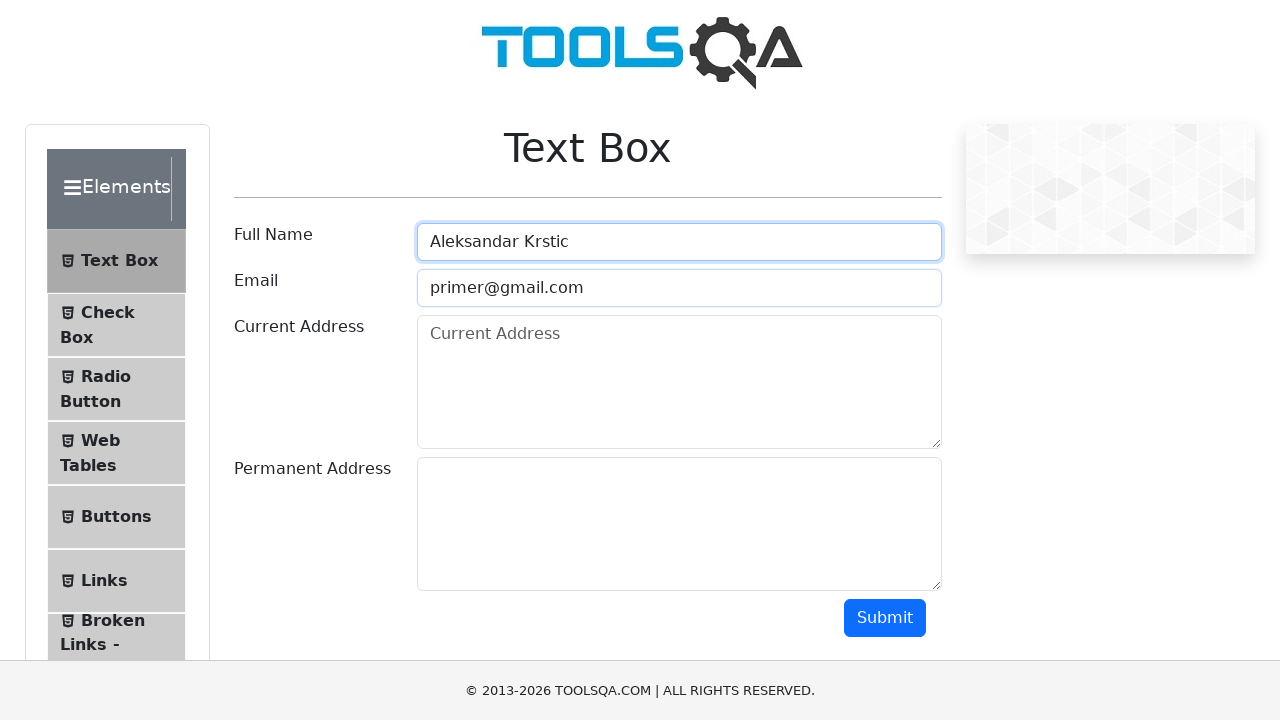

Filled current address field with 'adresa123' on #currentAddress
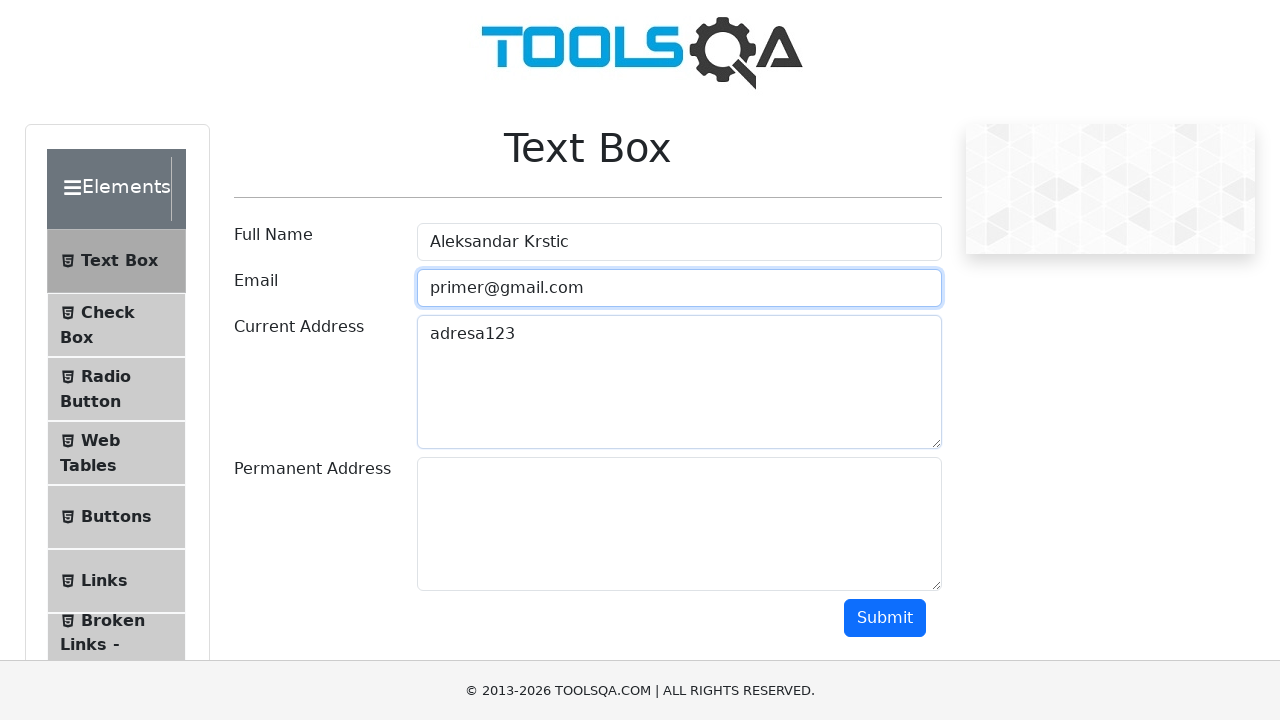

Filled permanent address field with 'adresa456' on #permanentAddress
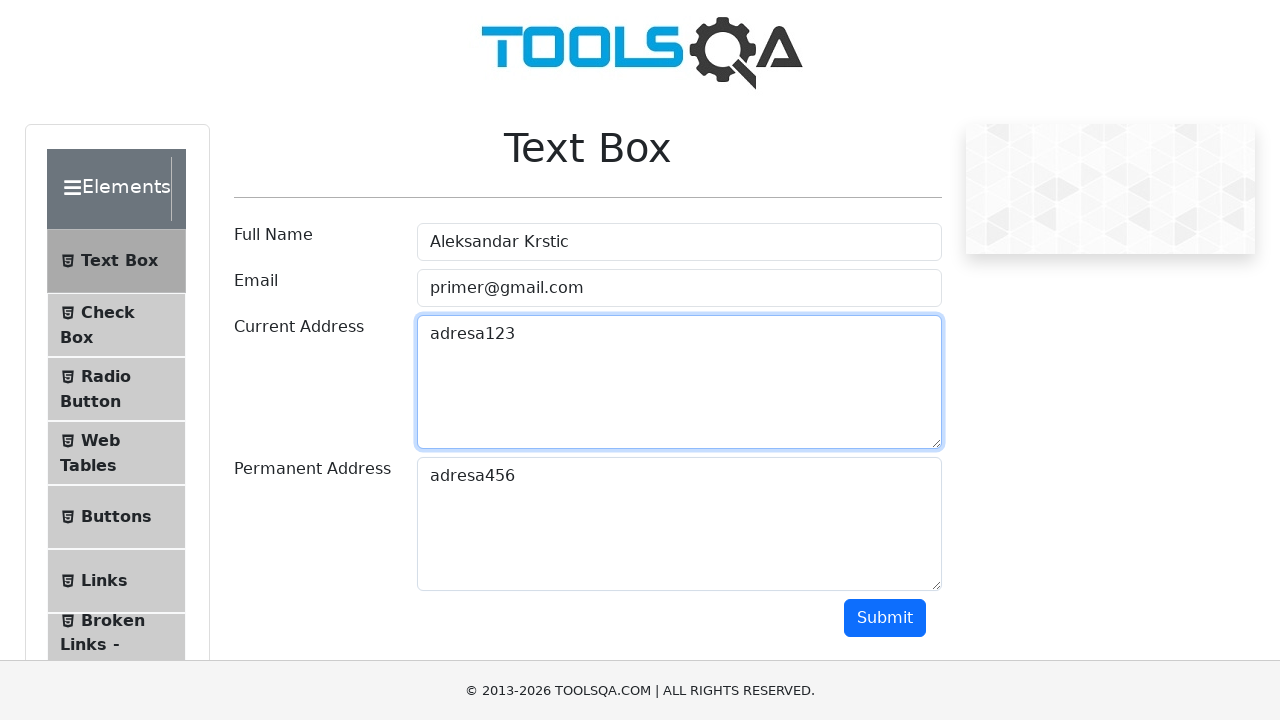

Scrolled submit button into view
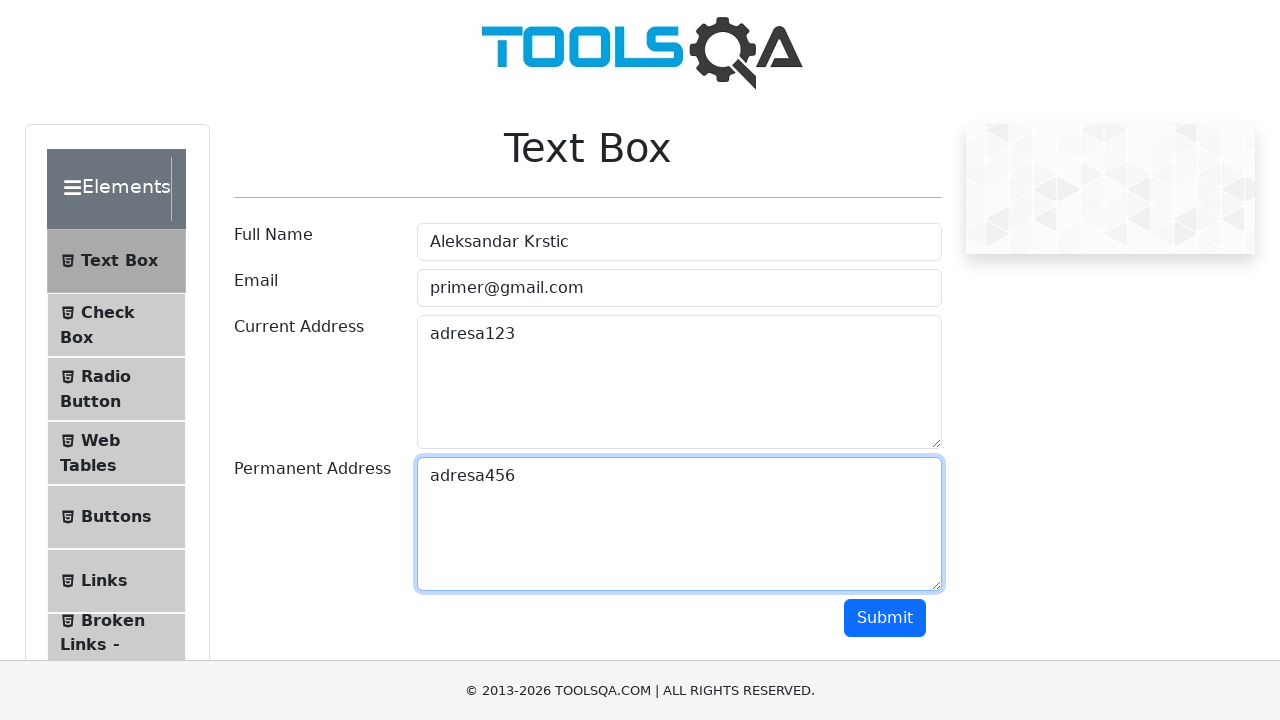

Clicked submit button to submit the form at (885, 618) on #submit
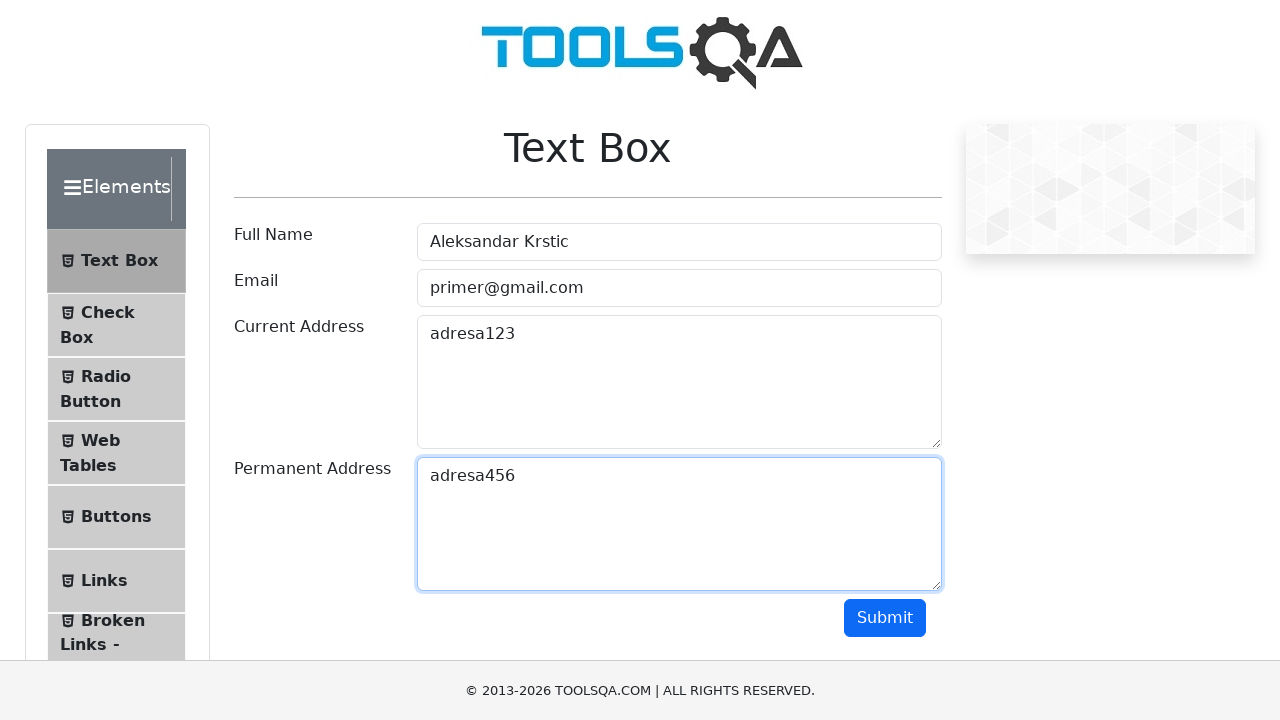

Output section with name field loaded
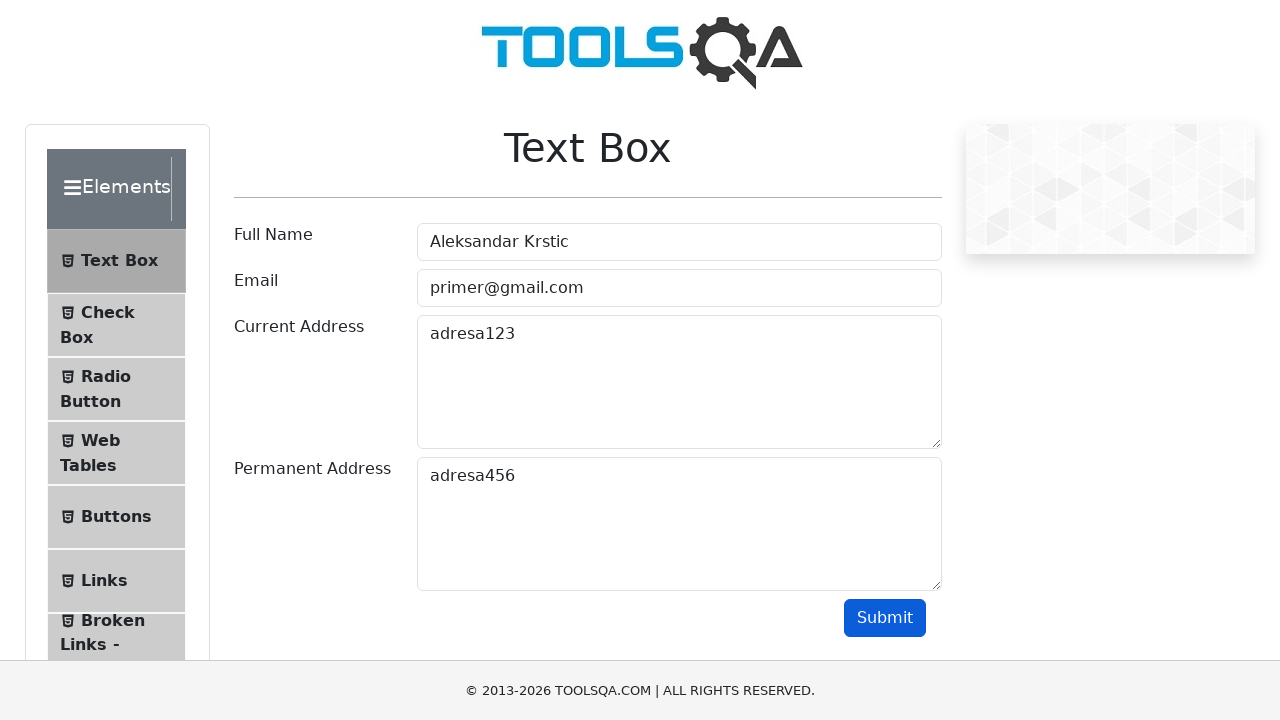

Retrieved output name value
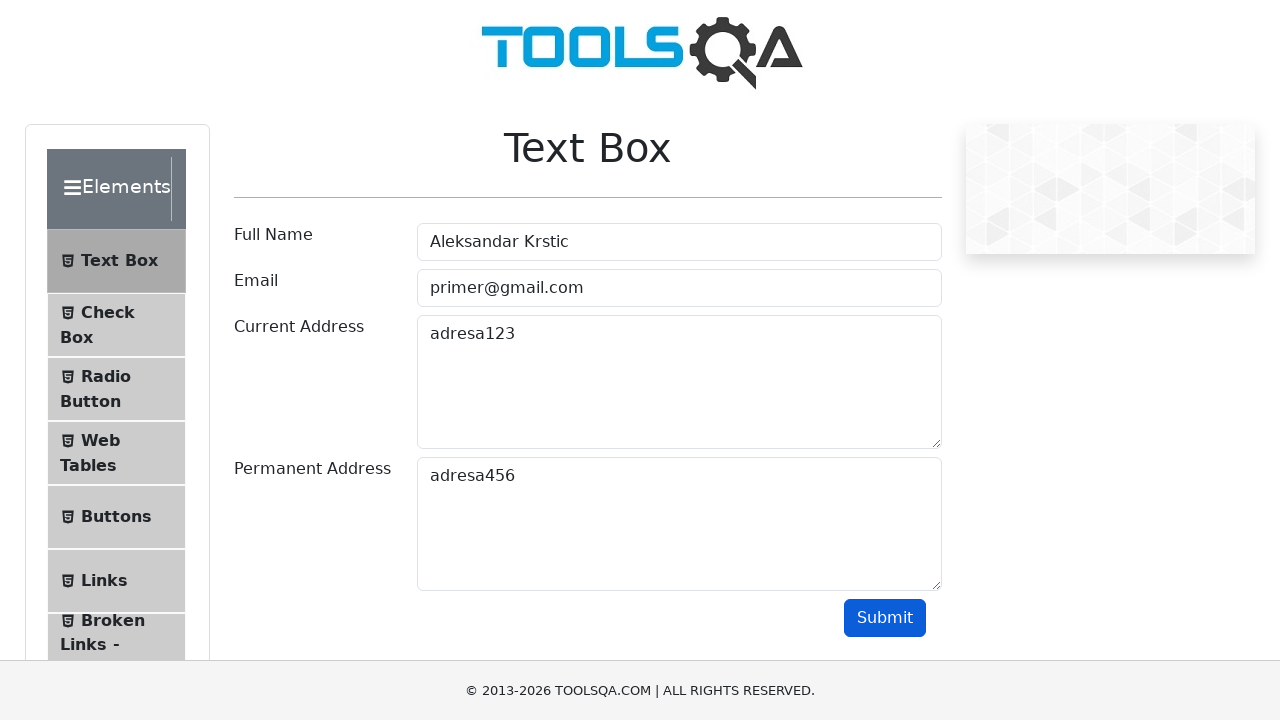

Retrieved output email value
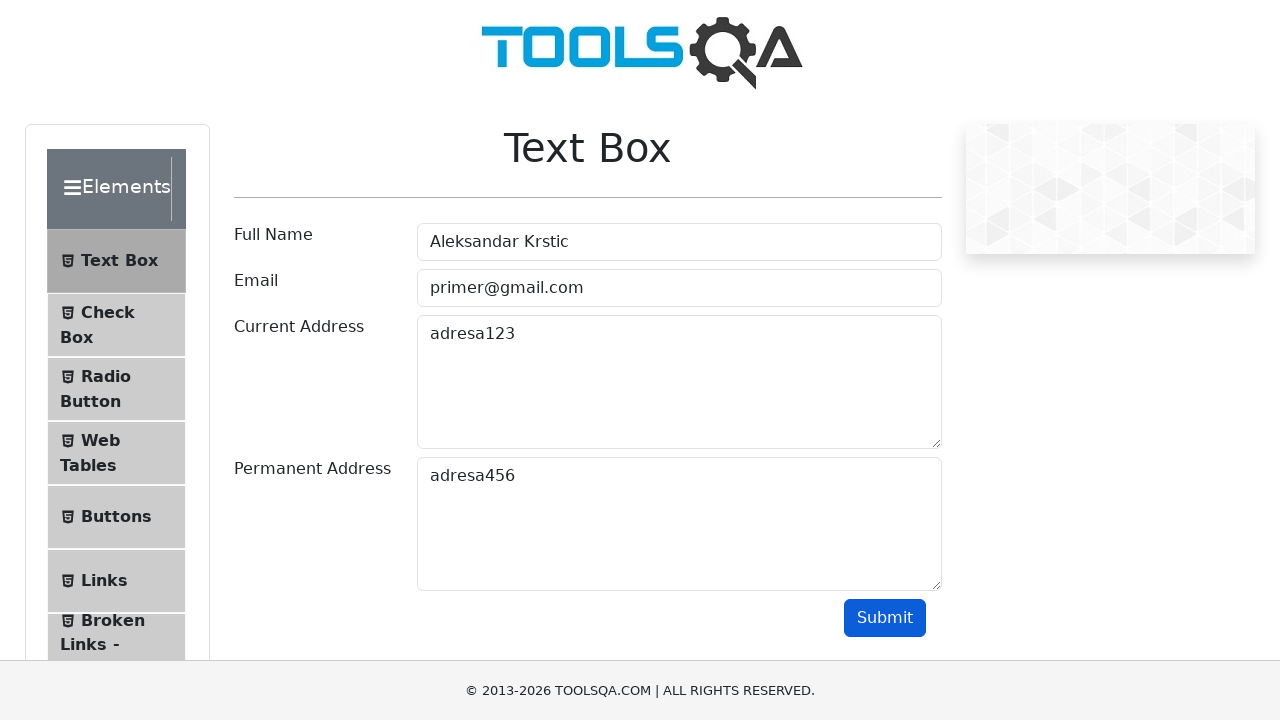

Retrieved output current address value
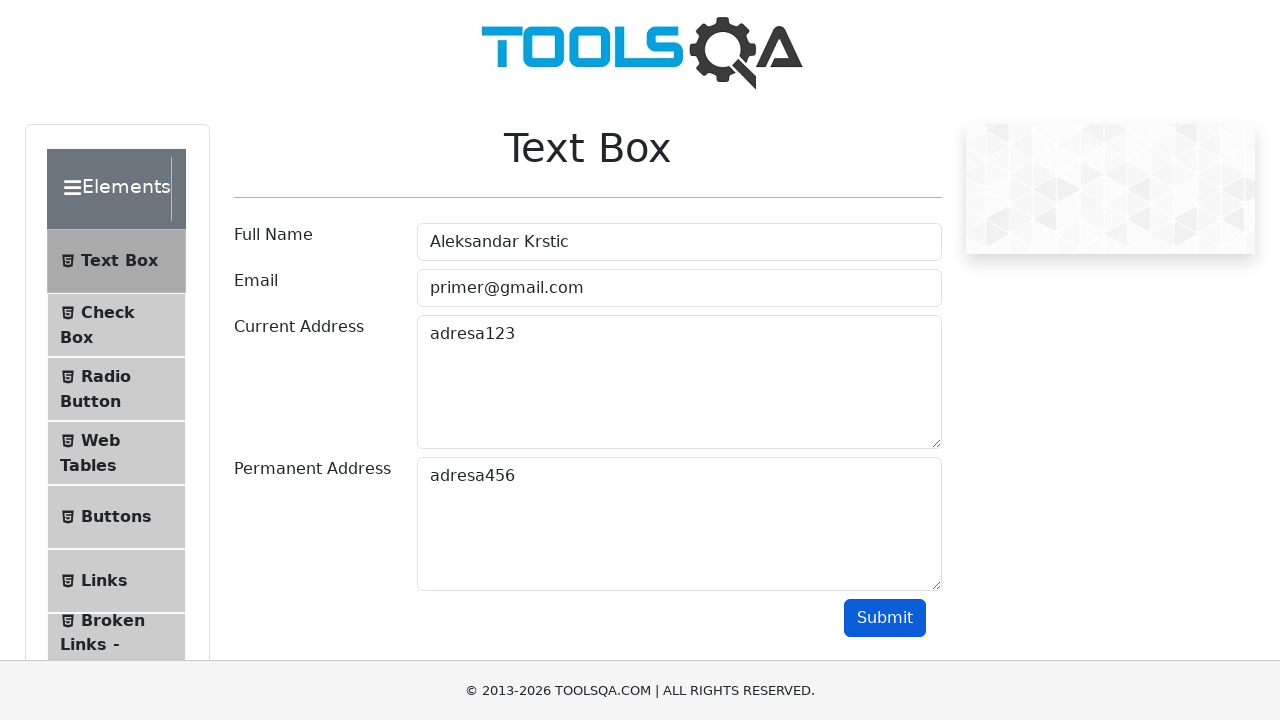

Retrieved output permanent address value
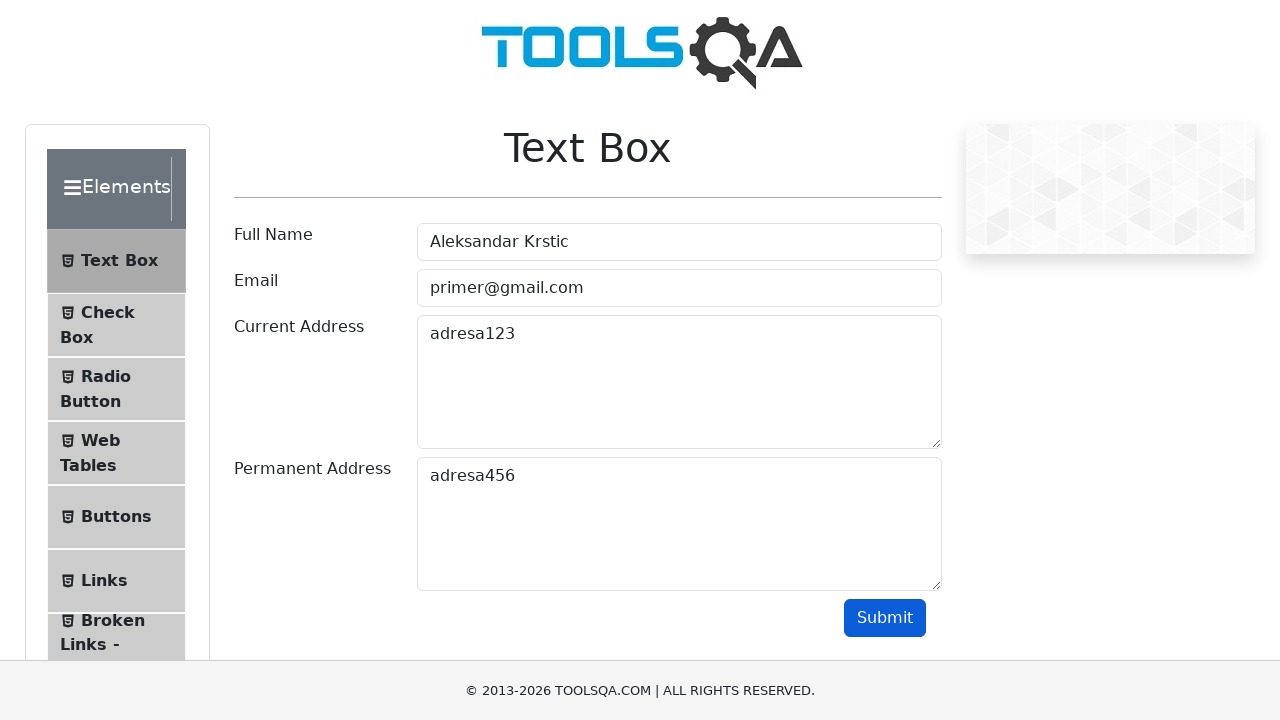

Verified name field contains 'Aleksandar Krstic'
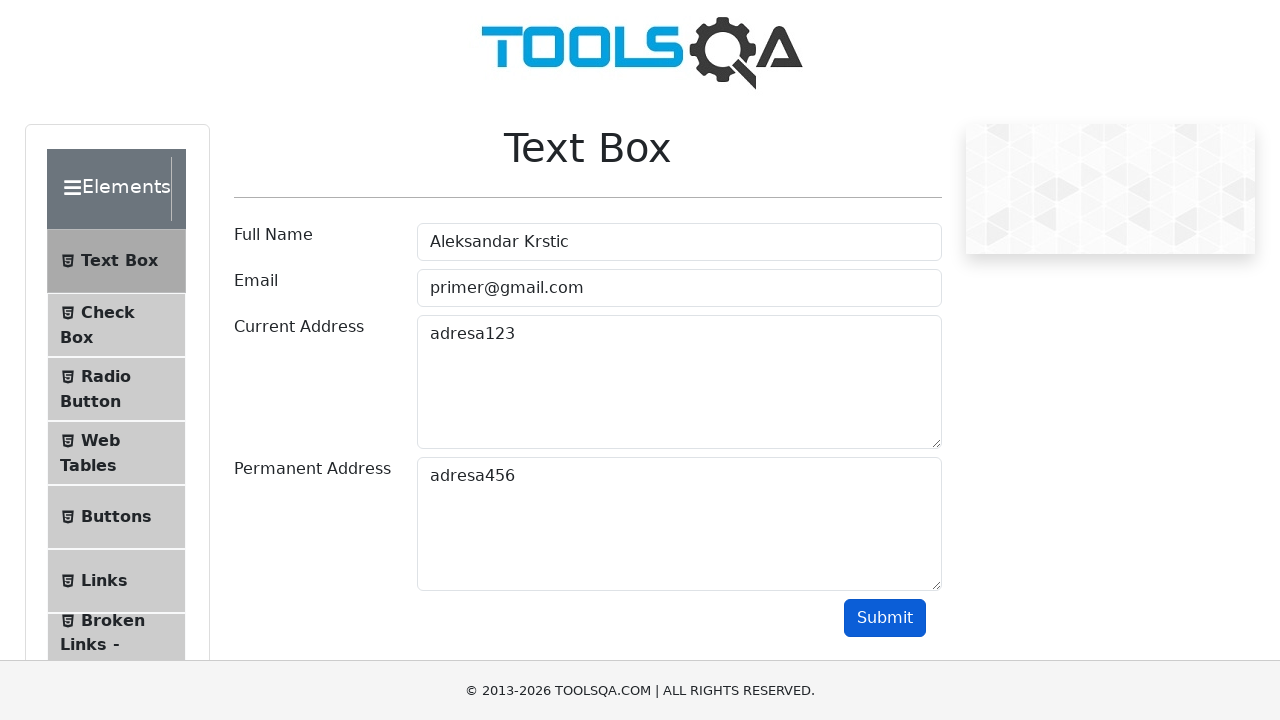

Verified email field contains 'primer@gmail.com'
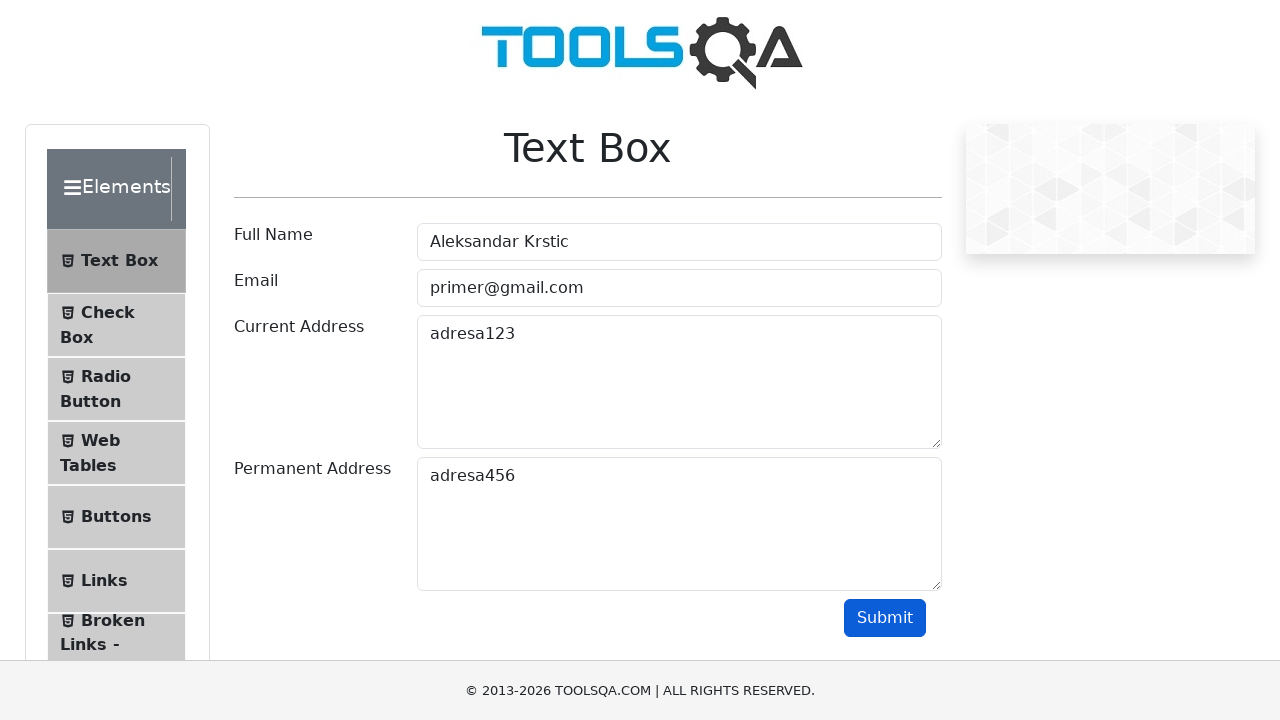

Verified current address field contains 'adresa123'
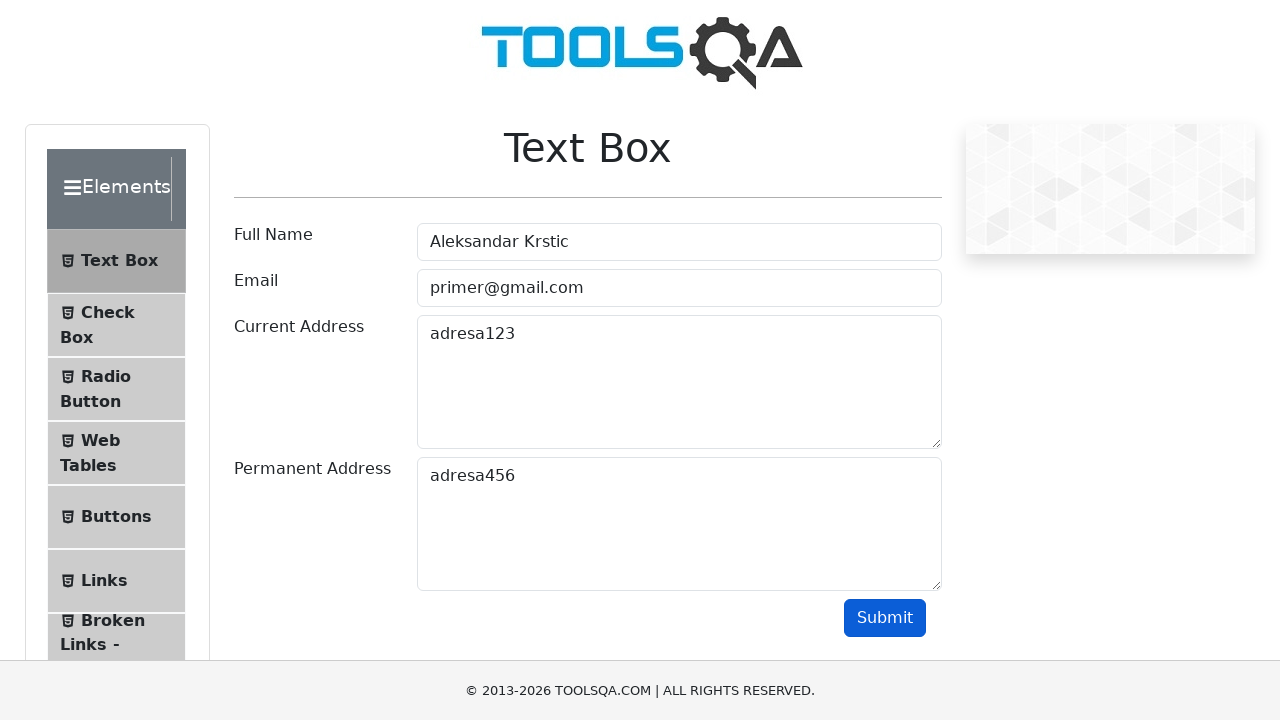

Verified permanent address field contains 'adresa456'
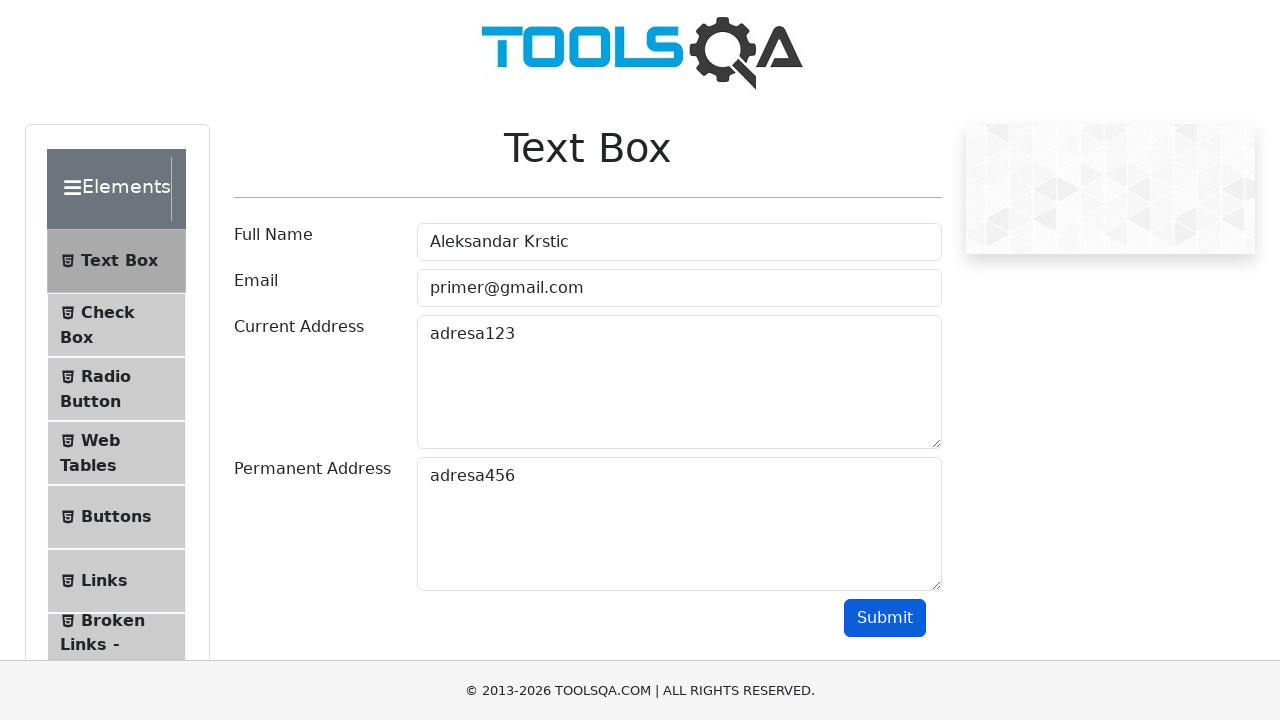

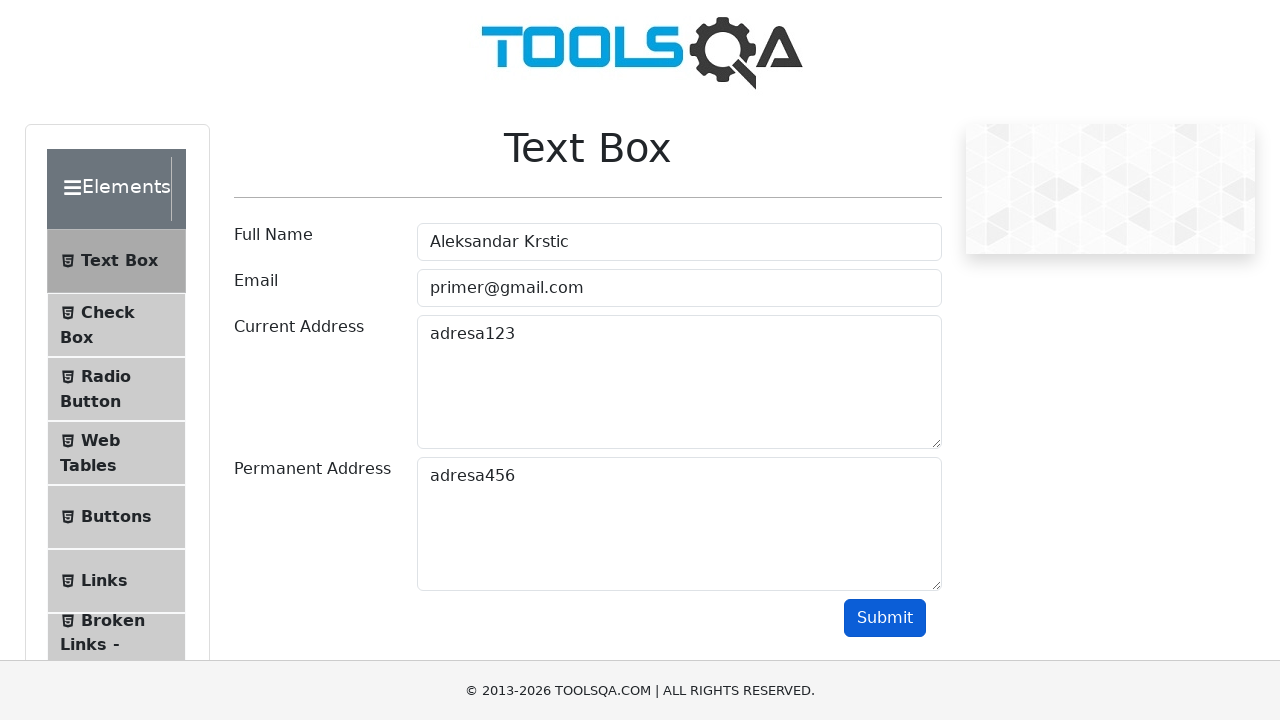